Tests dropdown menu functionality by navigating to the dropdown page, opening the dropdown menu, and selecting an option

Starting URL: https://formy-project.herokuapp.com/

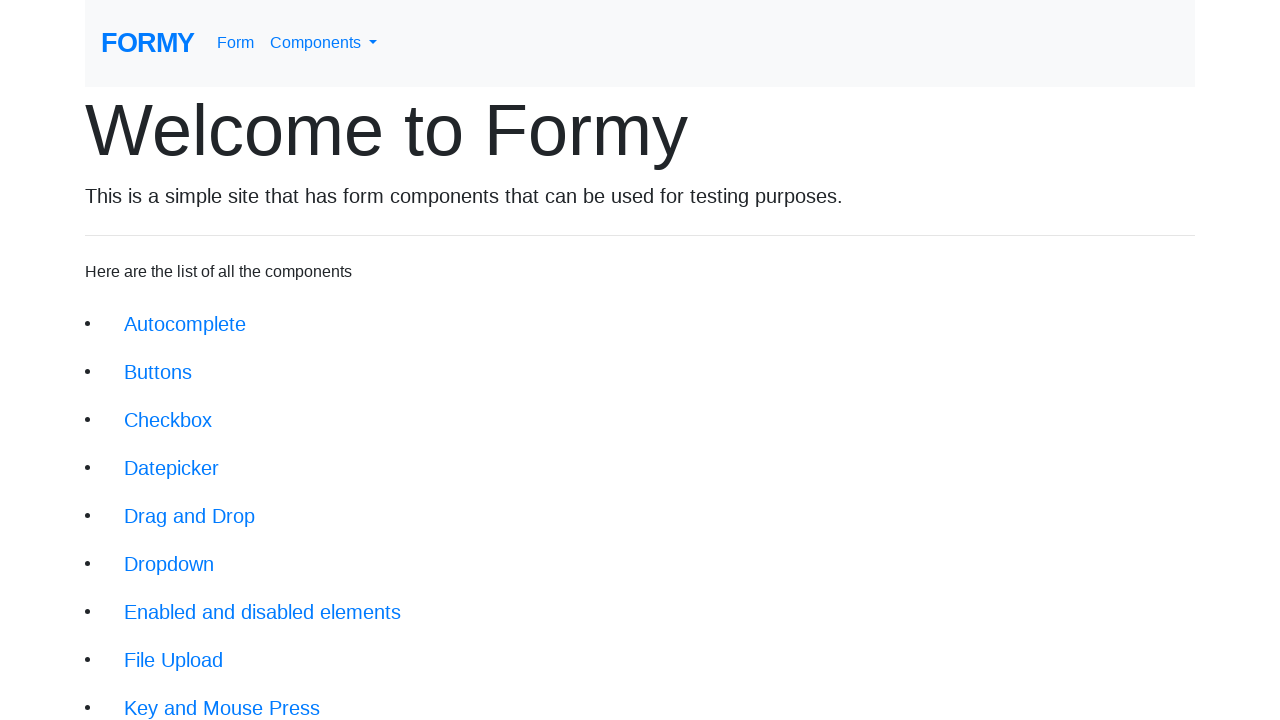

Clicked on the dropdown menu link in navigation at (169, 564) on xpath=/html/body/div/div/li[6]/a
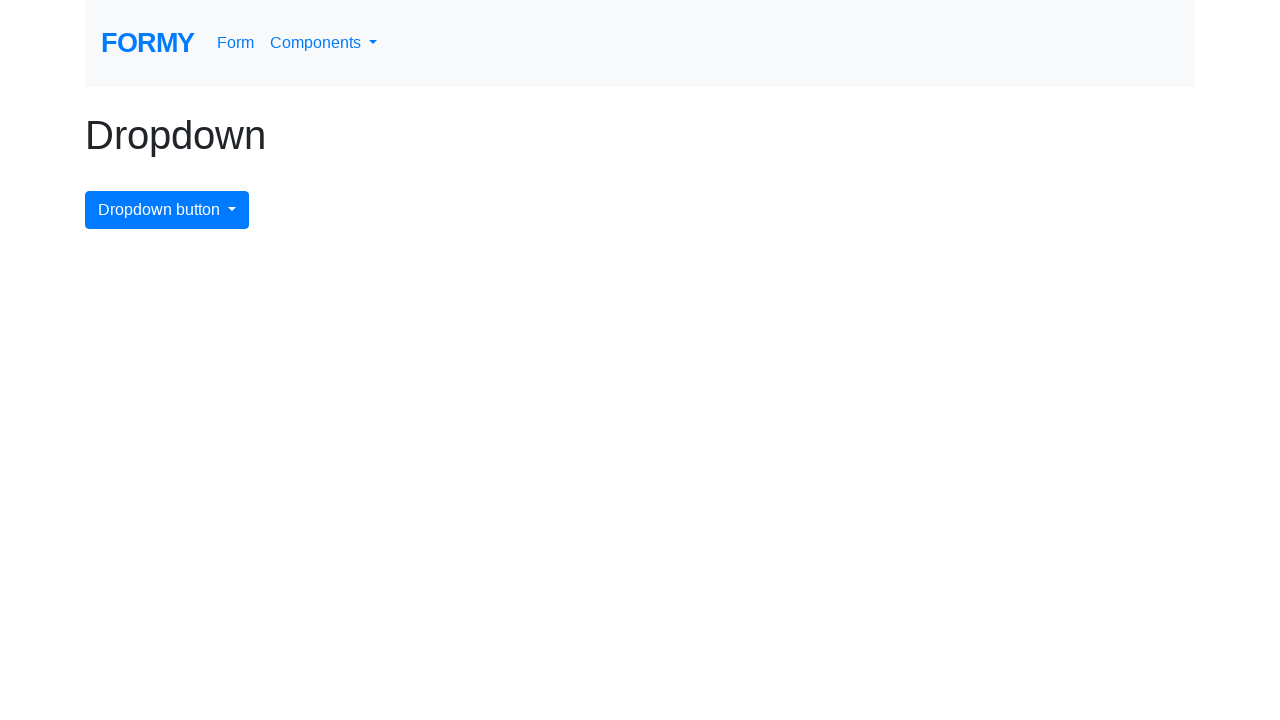

Dropdown button loaded on page
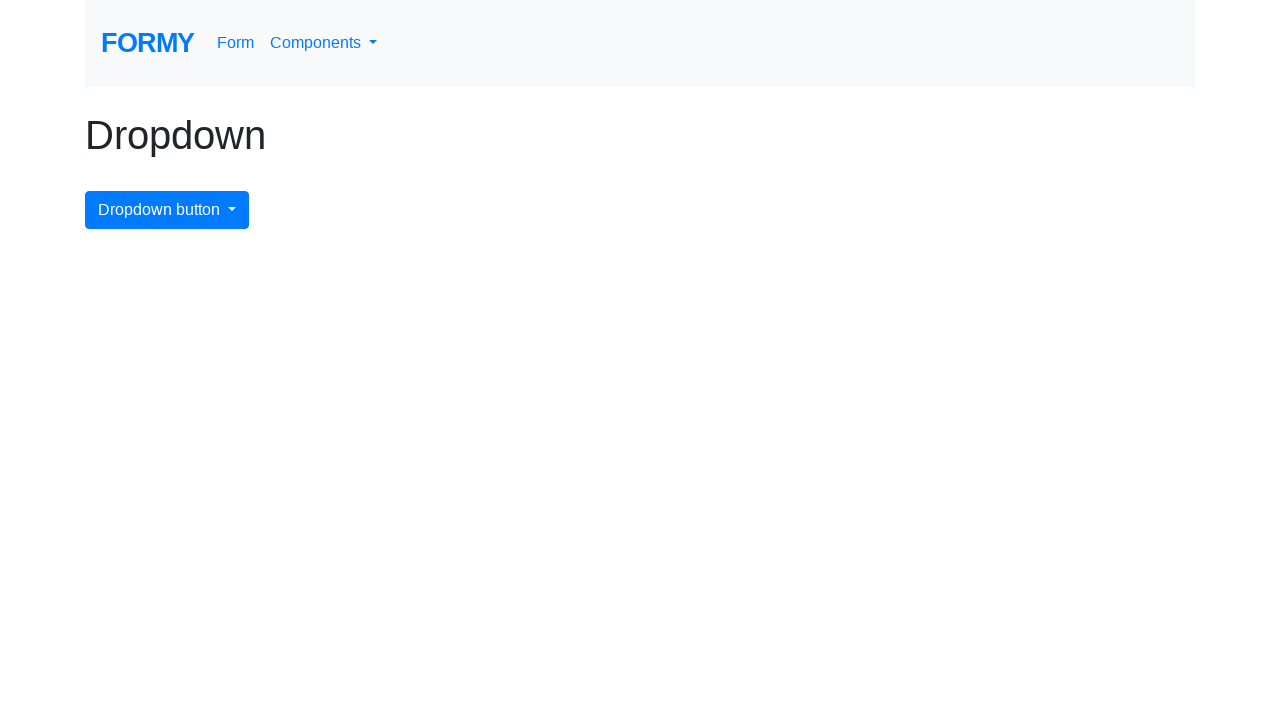

Clicked on the dropdown button to open menu at (167, 210) on #dropdownMenuButton
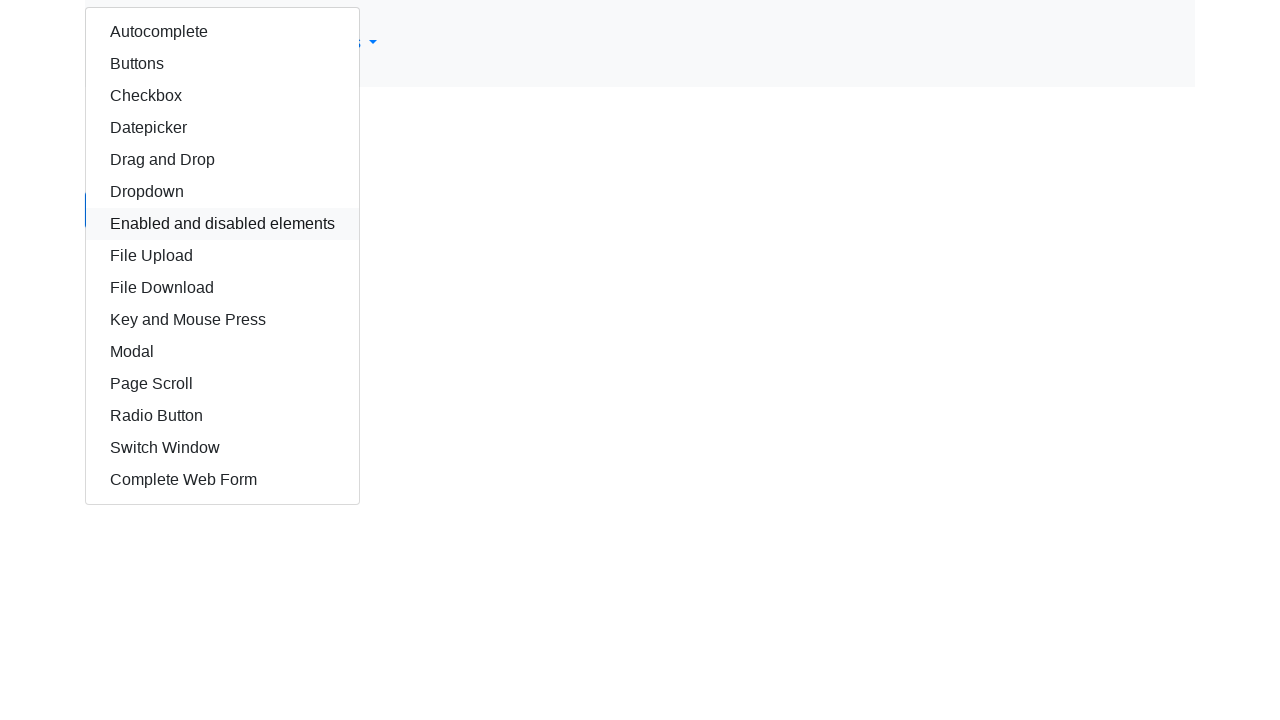

Selected the fourth option from the dropdown menu at (222, 128) on xpath=/html/body/div/div/div/a[4]
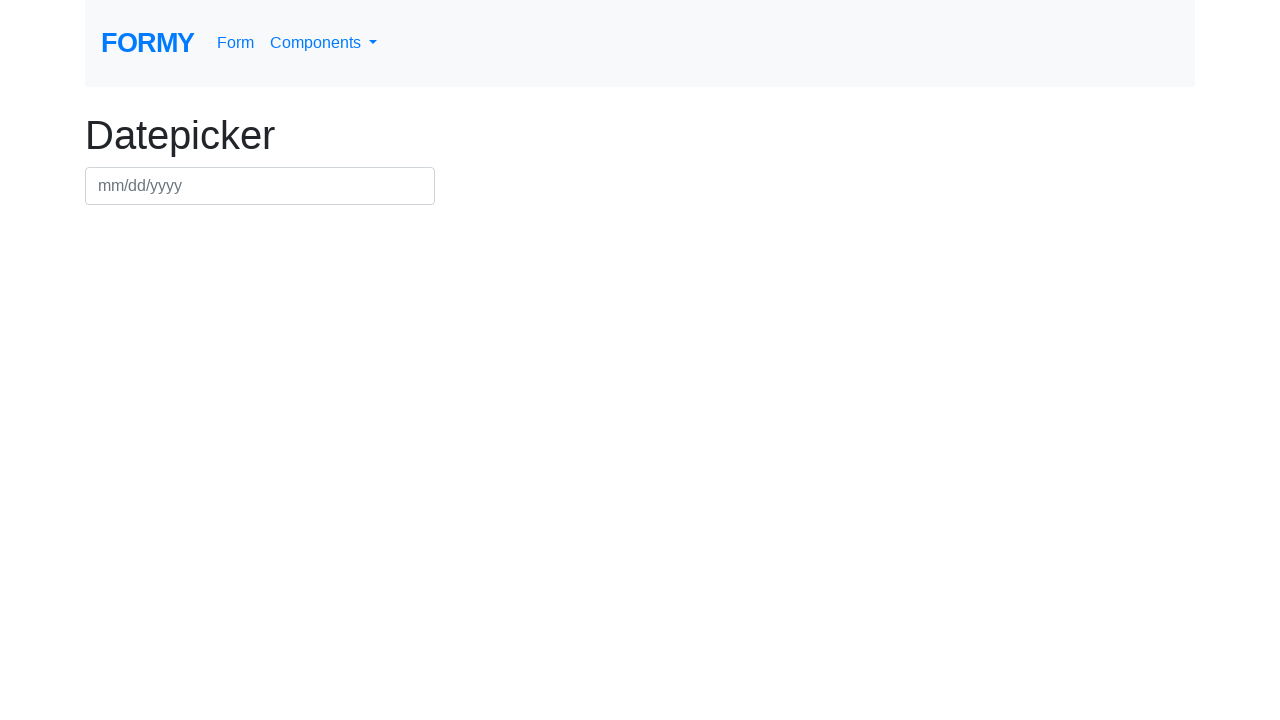

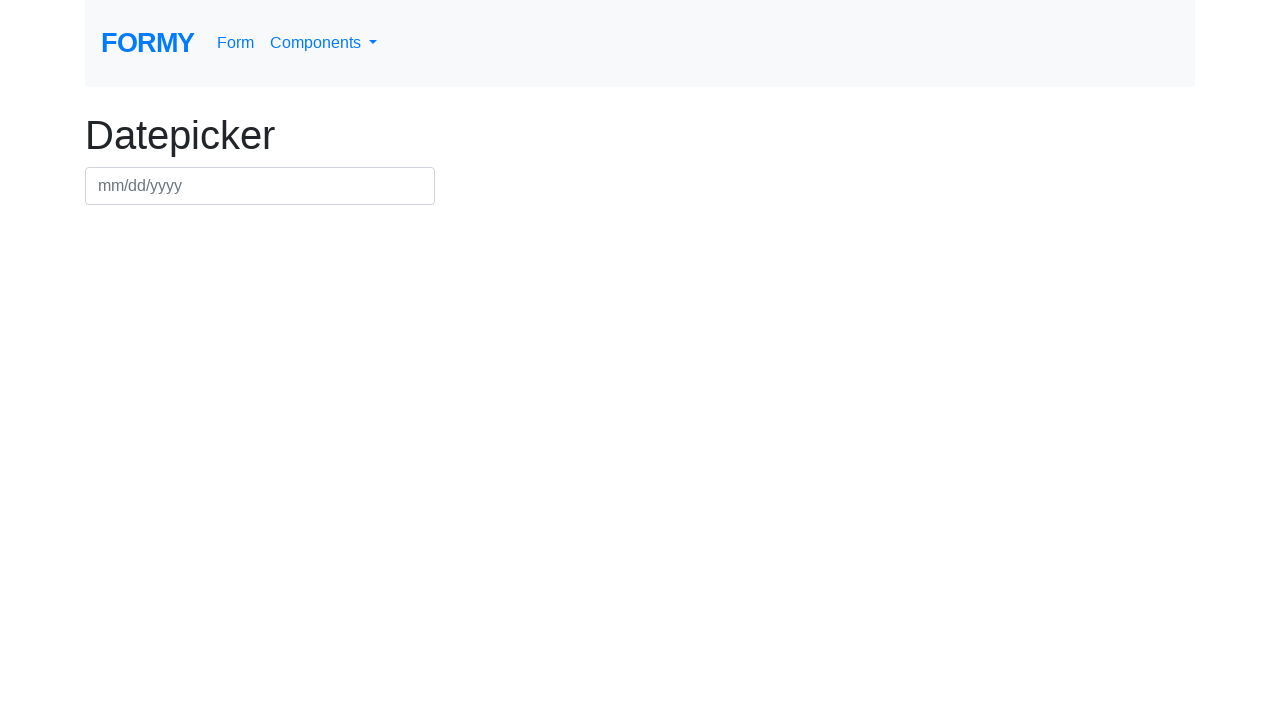